Tests multi-select dropdown functionality by selecting and deselecting multiple options using different methods (by index, value, and visible text)

Starting URL: https://omayo.blogspot.com/

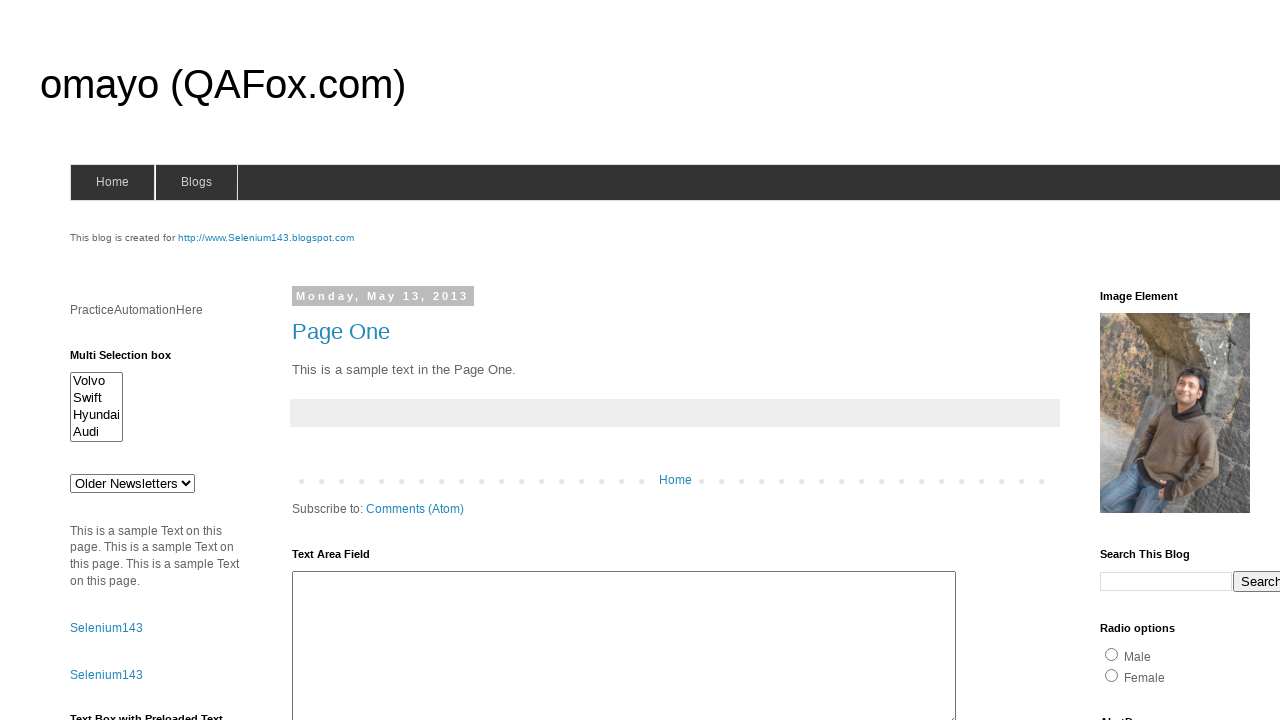

Located multi-select dropdown element with id 'multiselect1'
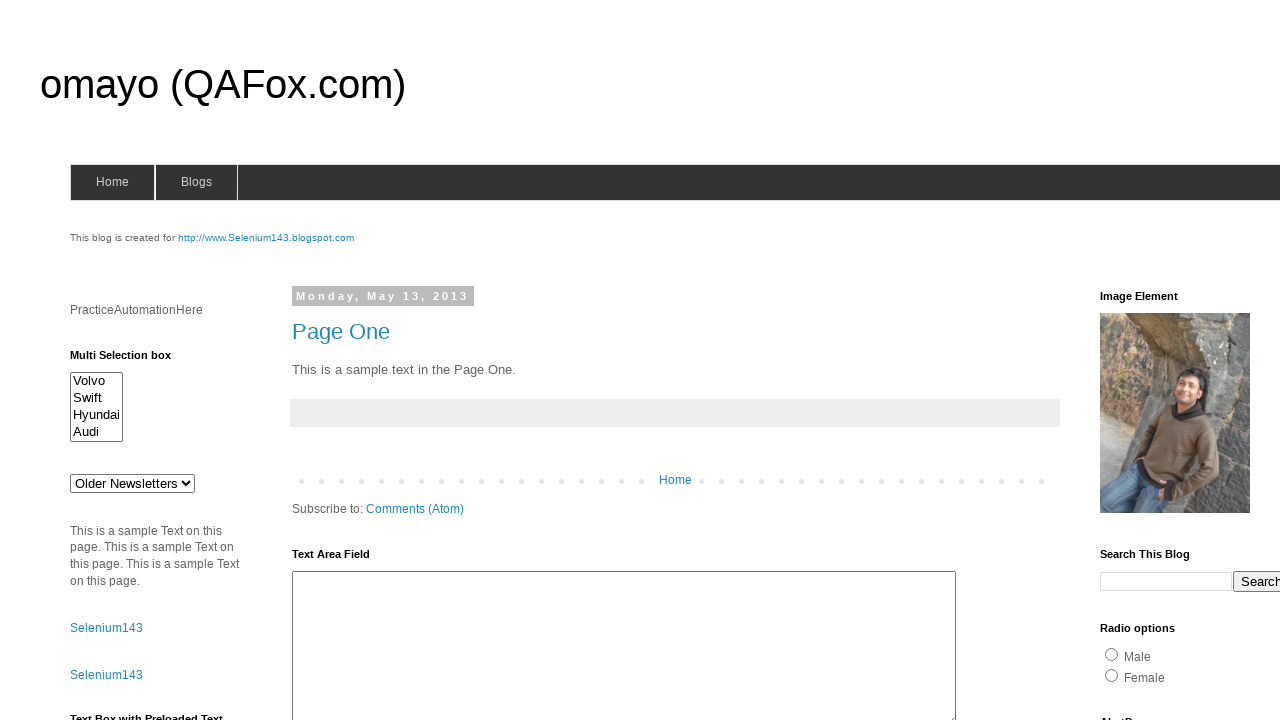

Selected option at index 2 from multi-select dropdown on select#multiselect1
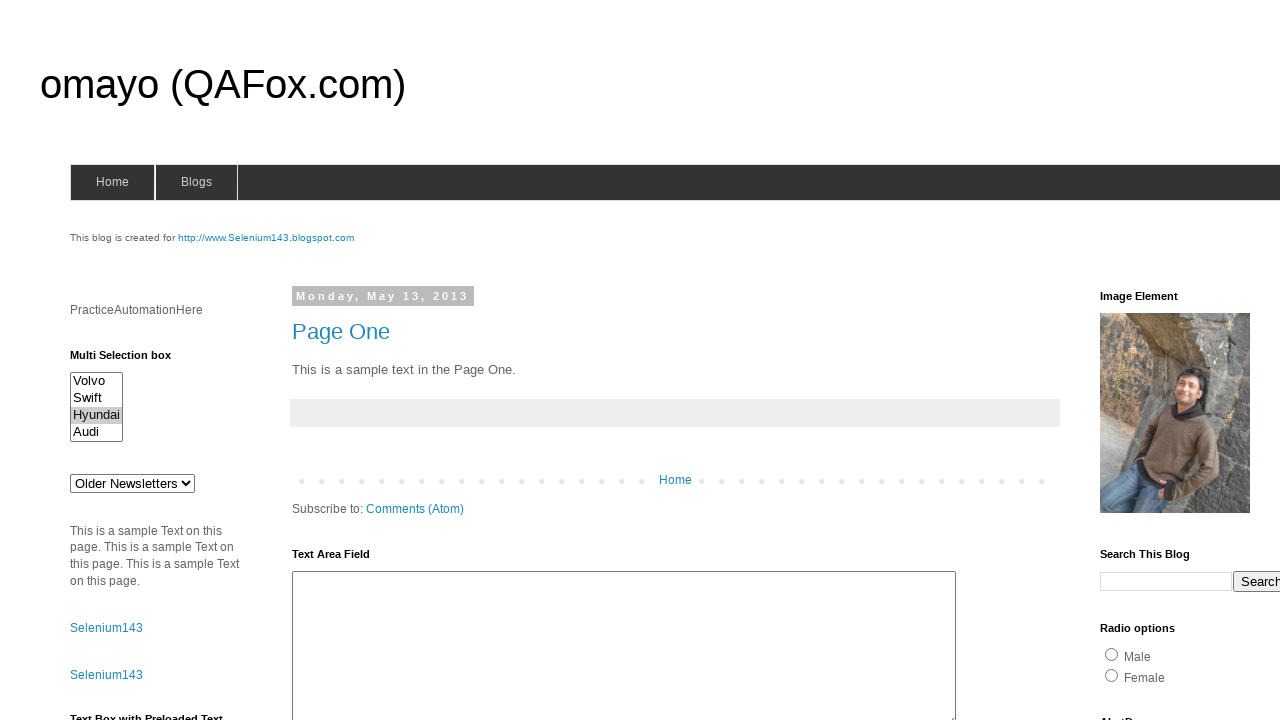

Selected option with value 'volvox' from multi-select dropdown on select#multiselect1
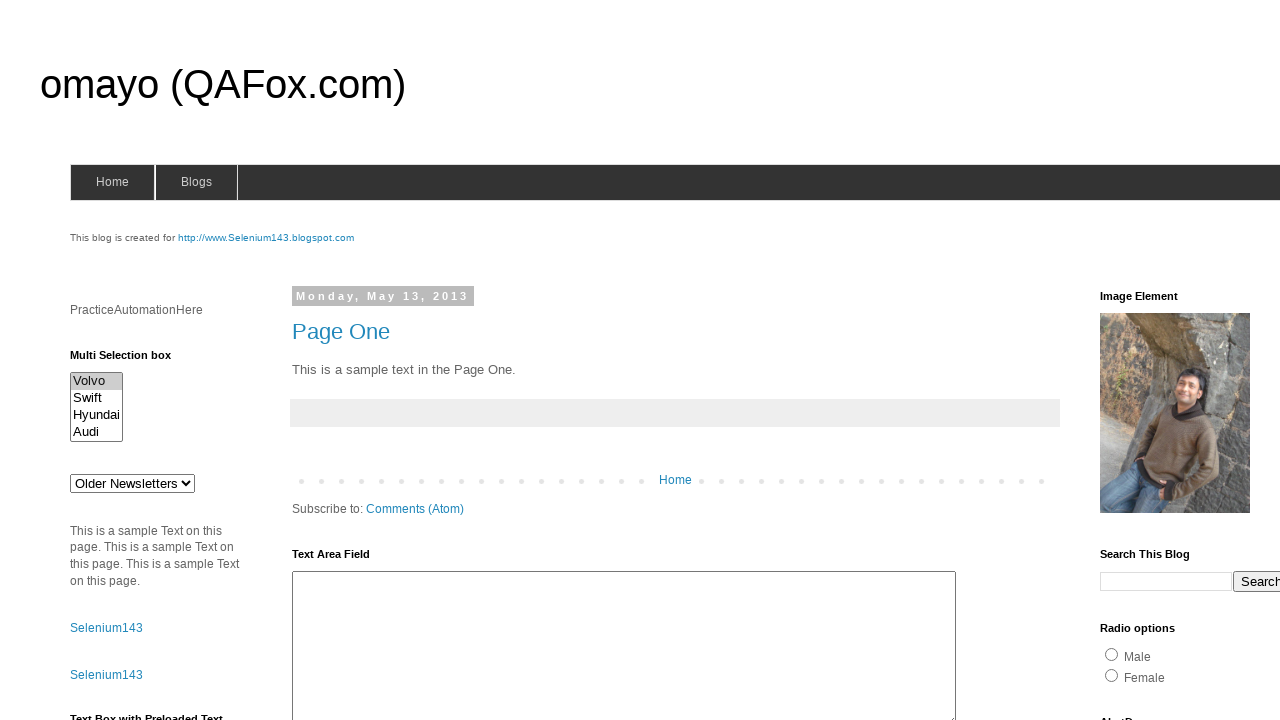

Selected option with visible text 'Audi' from multi-select dropdown on select#multiselect1
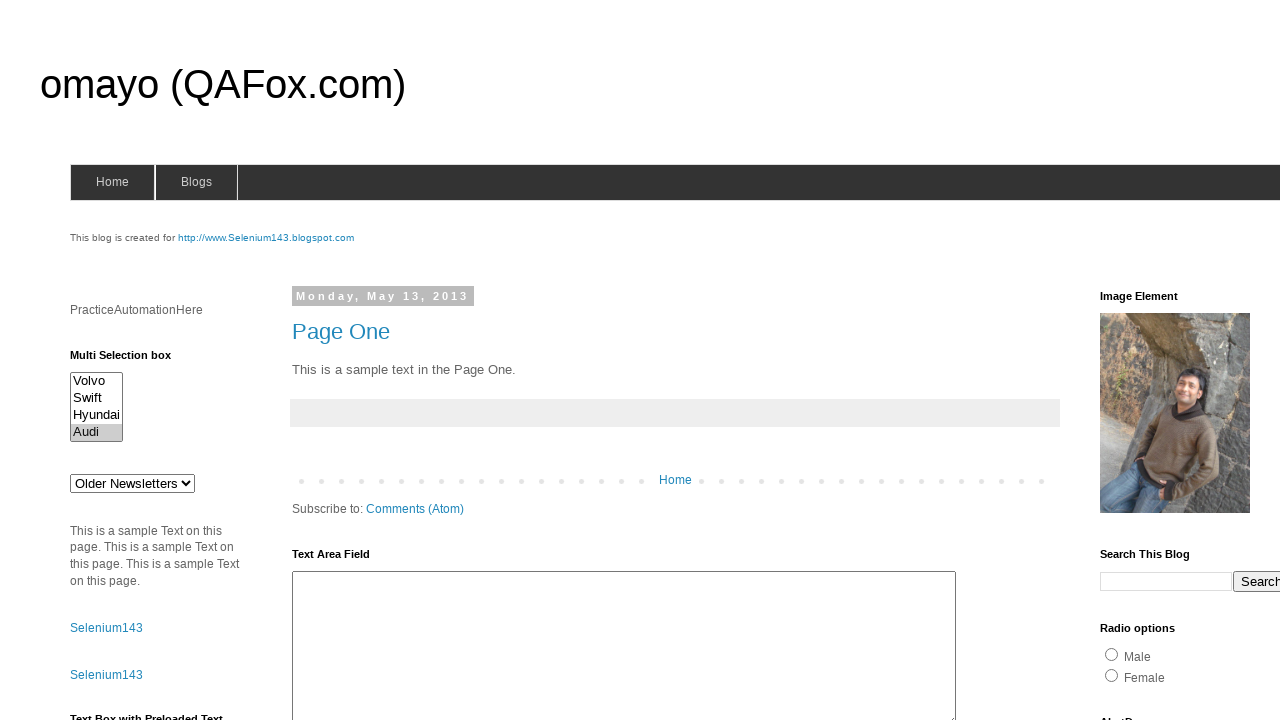

Deselected option at index 0 using JavaScript
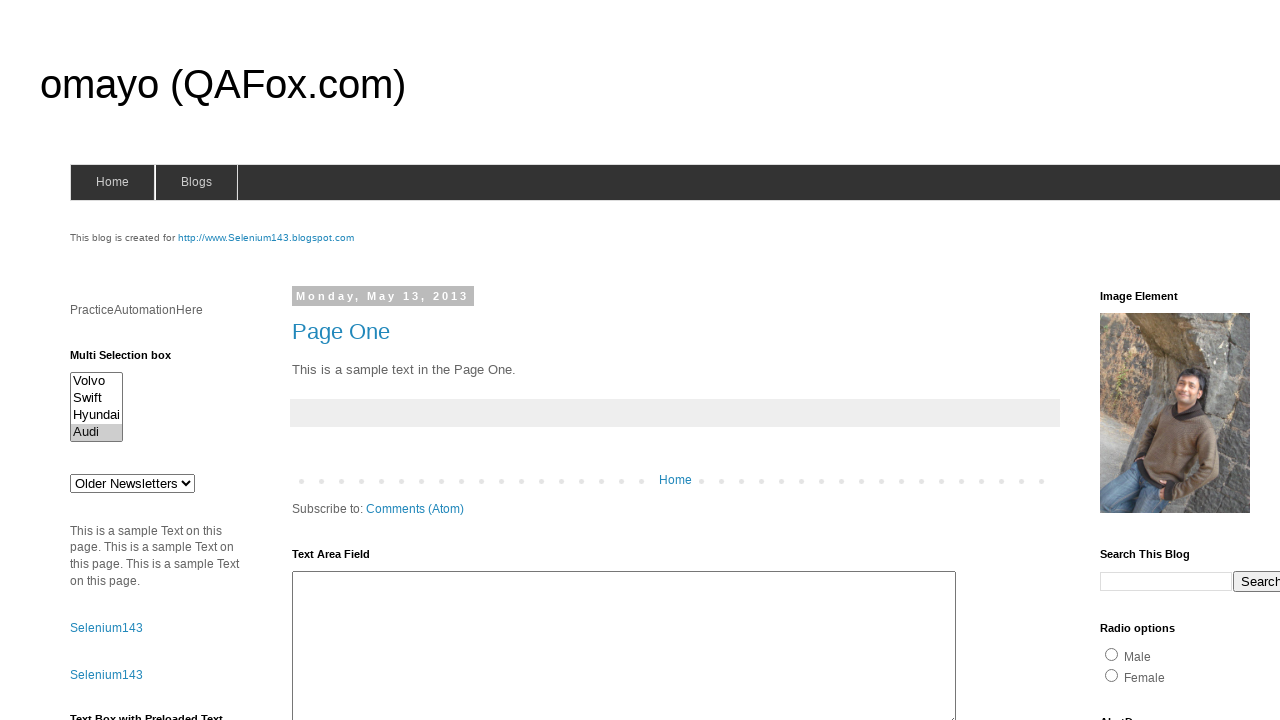

Deselected option with value 'Hyundaix' using JavaScript
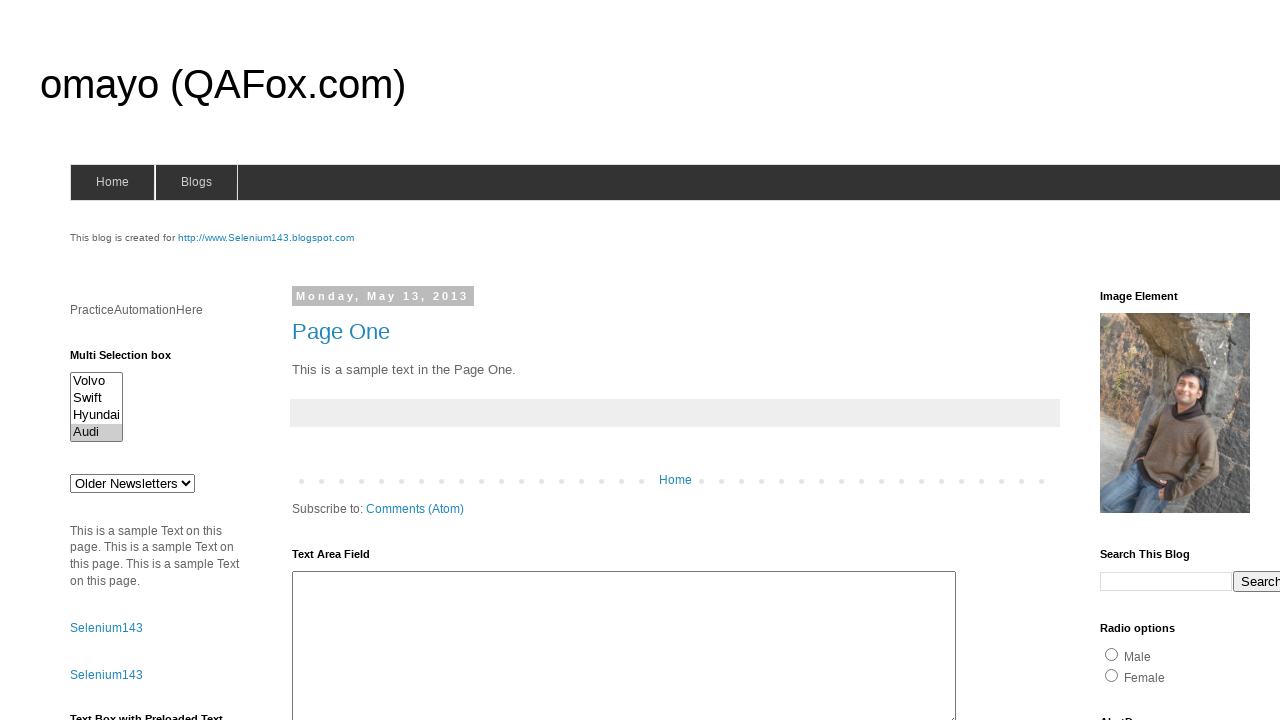

Deselected option with visible text 'Audi' using JavaScript
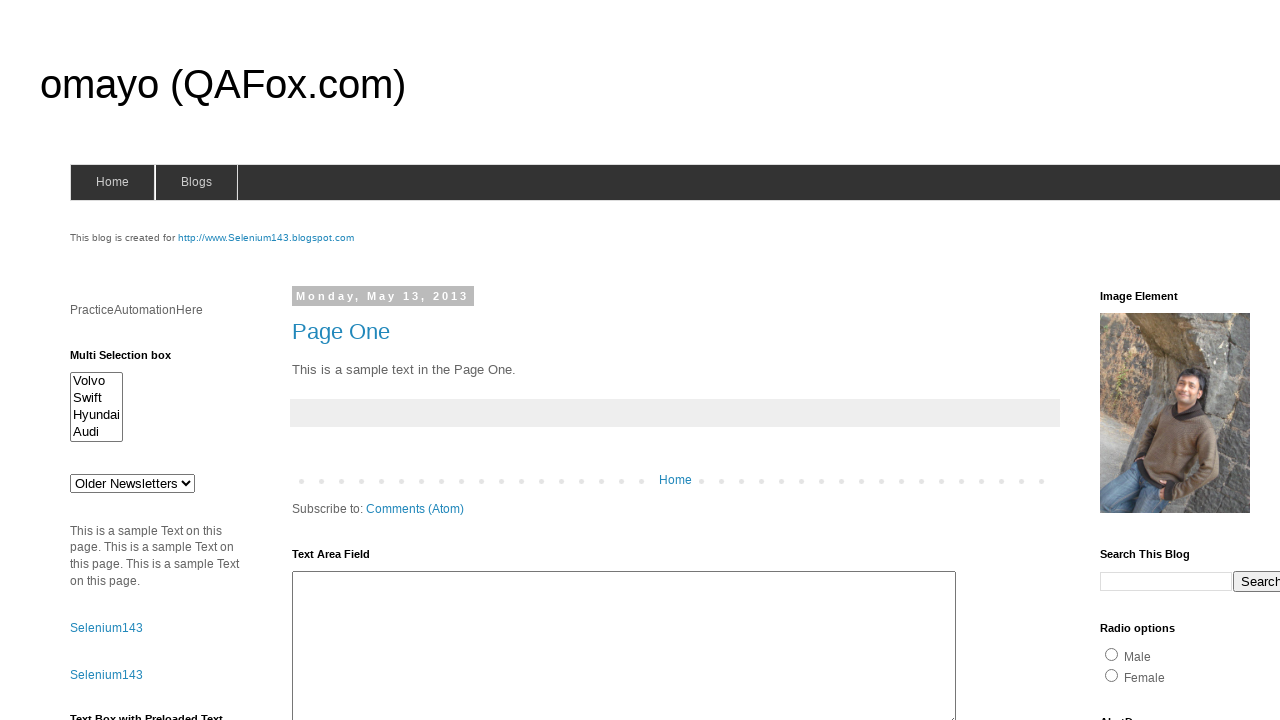

Selected multiple options at indices 0, 1, 2, and 3 from multi-select dropdown on select#multiselect1
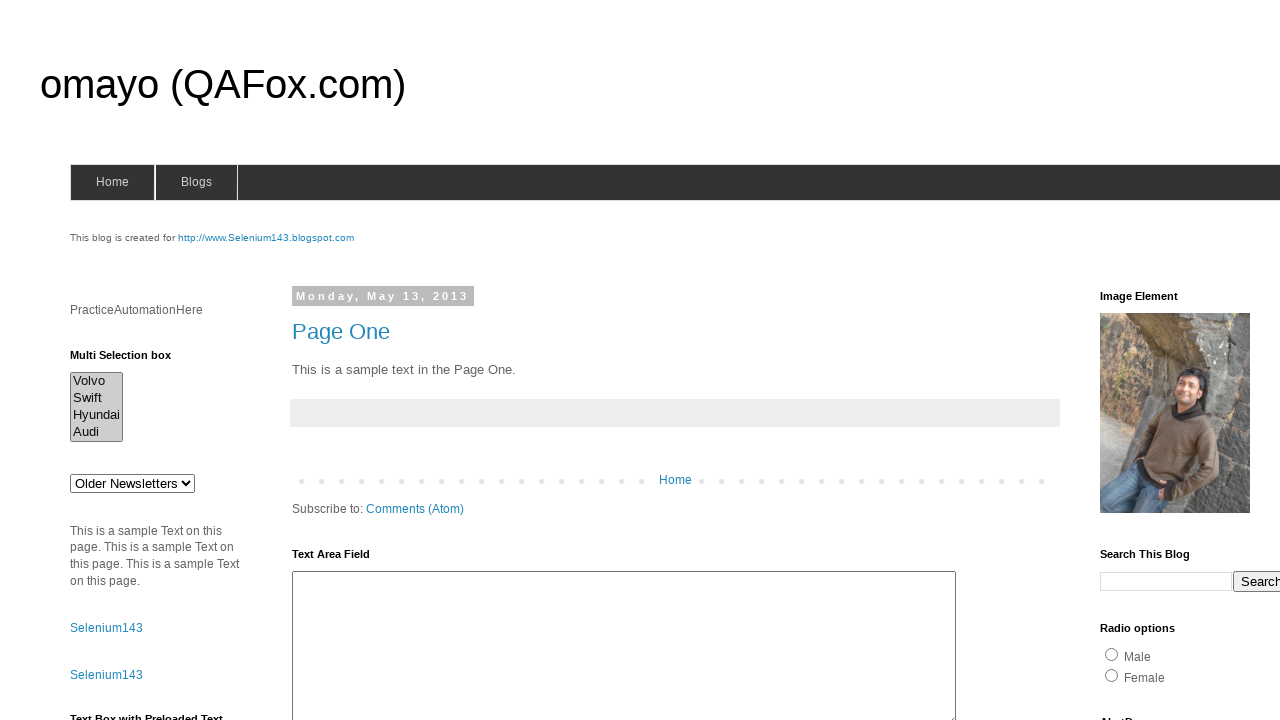

Deselected all options from multi-select dropdown using JavaScript
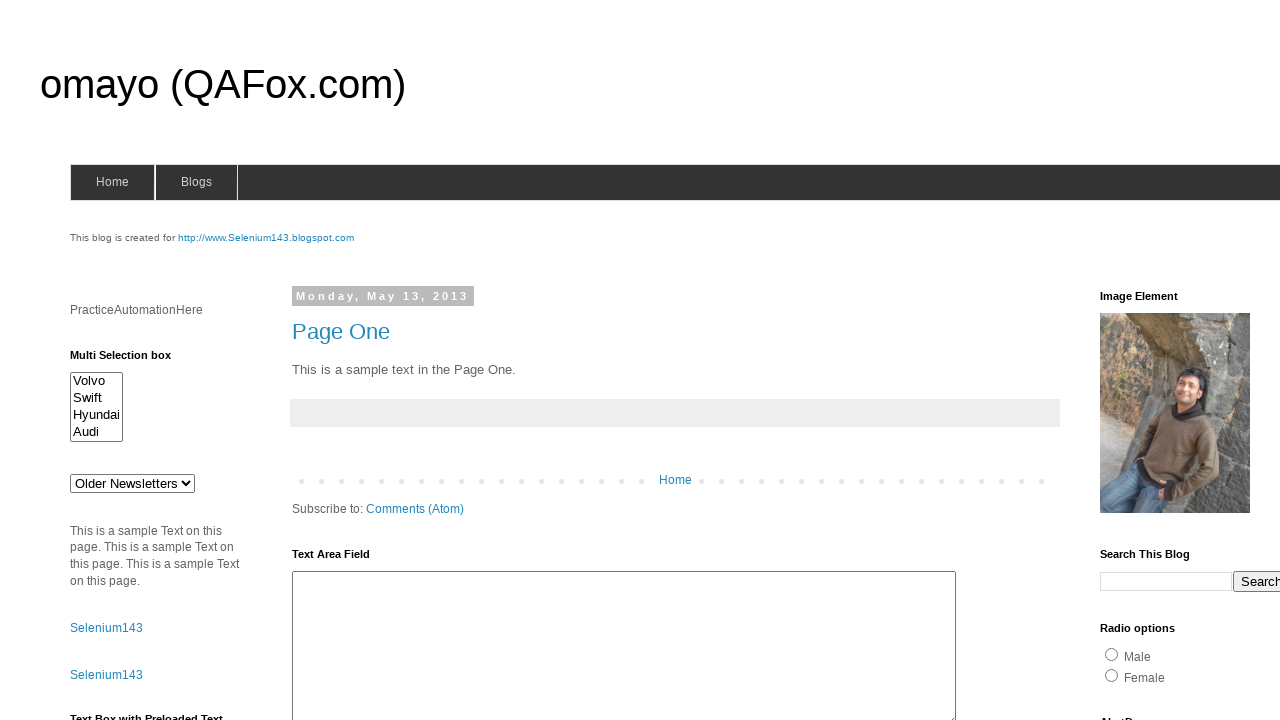

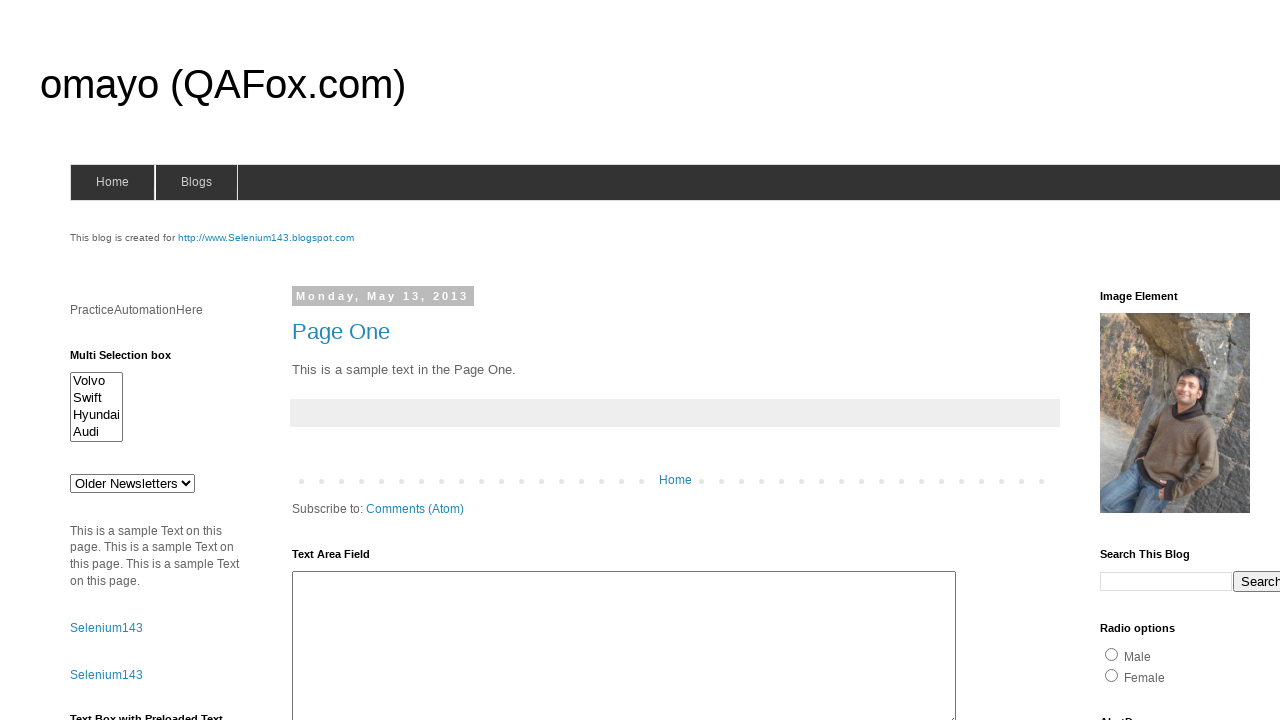